Navigates to Sauce Labs' guinea-pig test page and verifies the page title is correct. This is a basic page load verification test.

Starting URL: https://saucelabs.com/test/guinea-pig

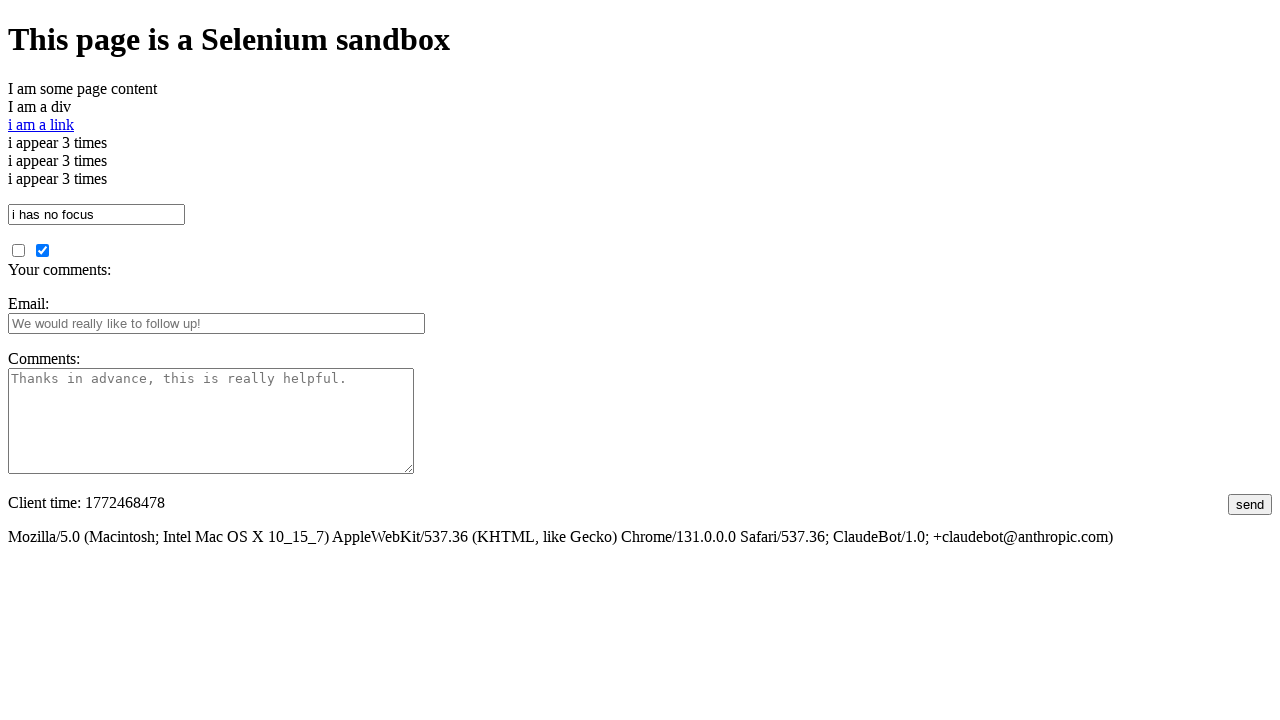

Navigated to Sauce Labs guinea-pig test page
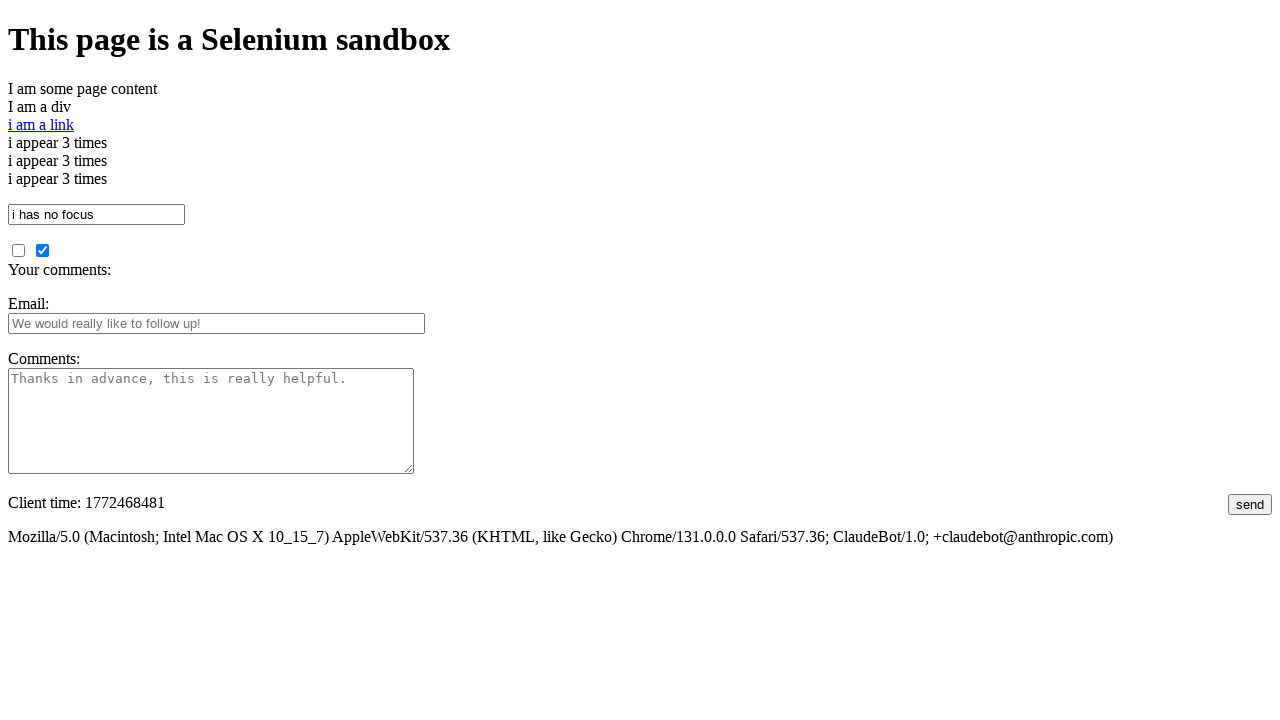

Verified page title is 'I am a page title - Sauce Labs'
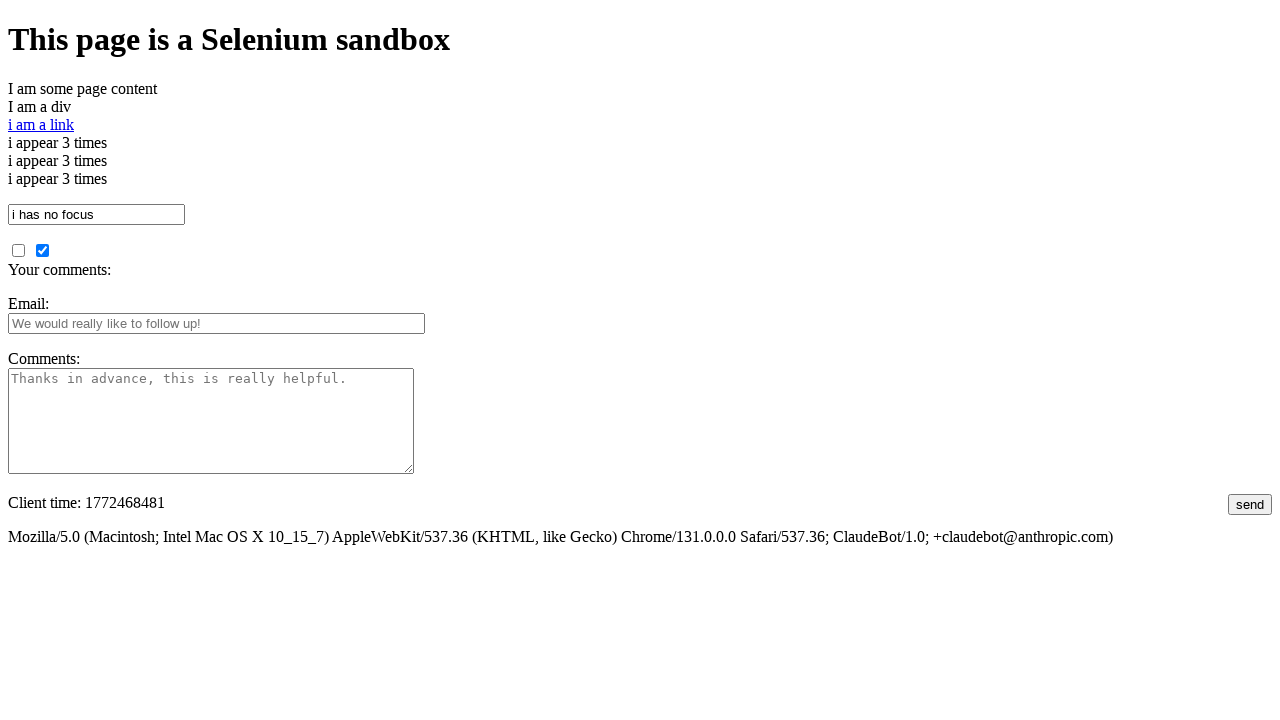

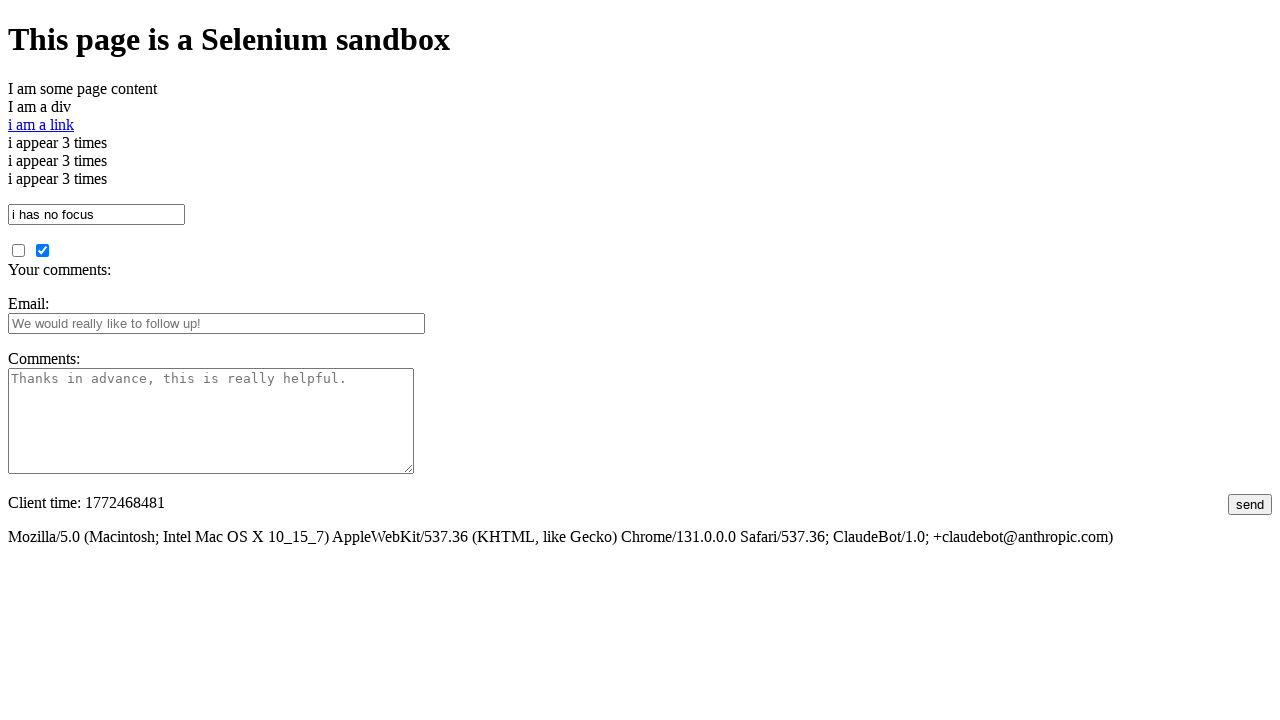